Tests GitHub search functionality by searching for a specific repository, clicking on it, navigating to the Pull Requests tab, and verifying a specific pull request exists

Starting URL: https://github.com

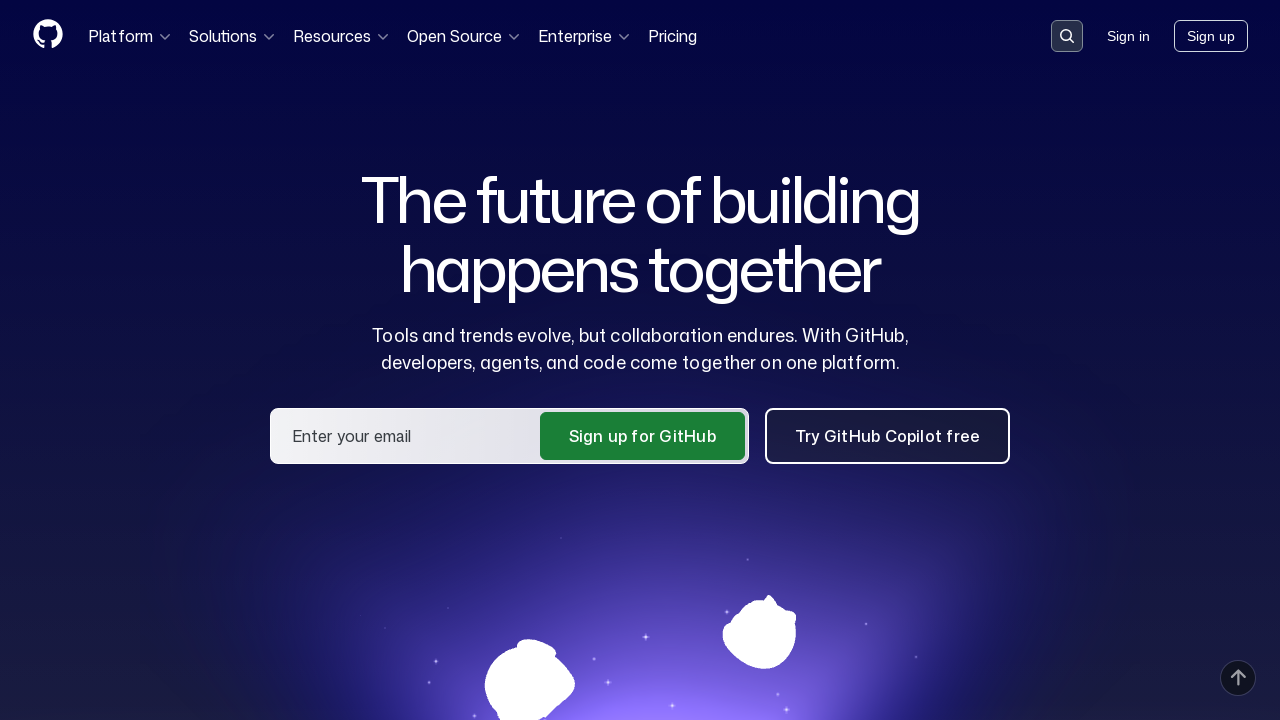

Clicked search button to open search input at (1067, 36) on .header-search-button
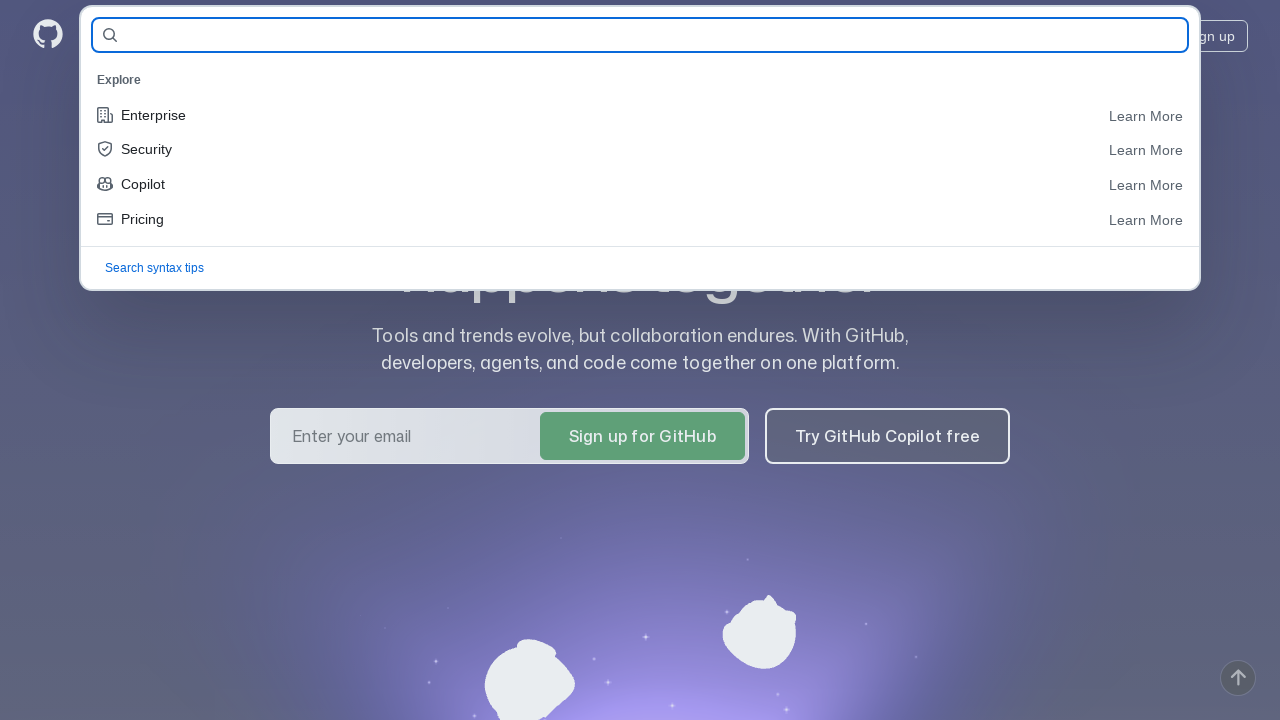

Search input field became visible
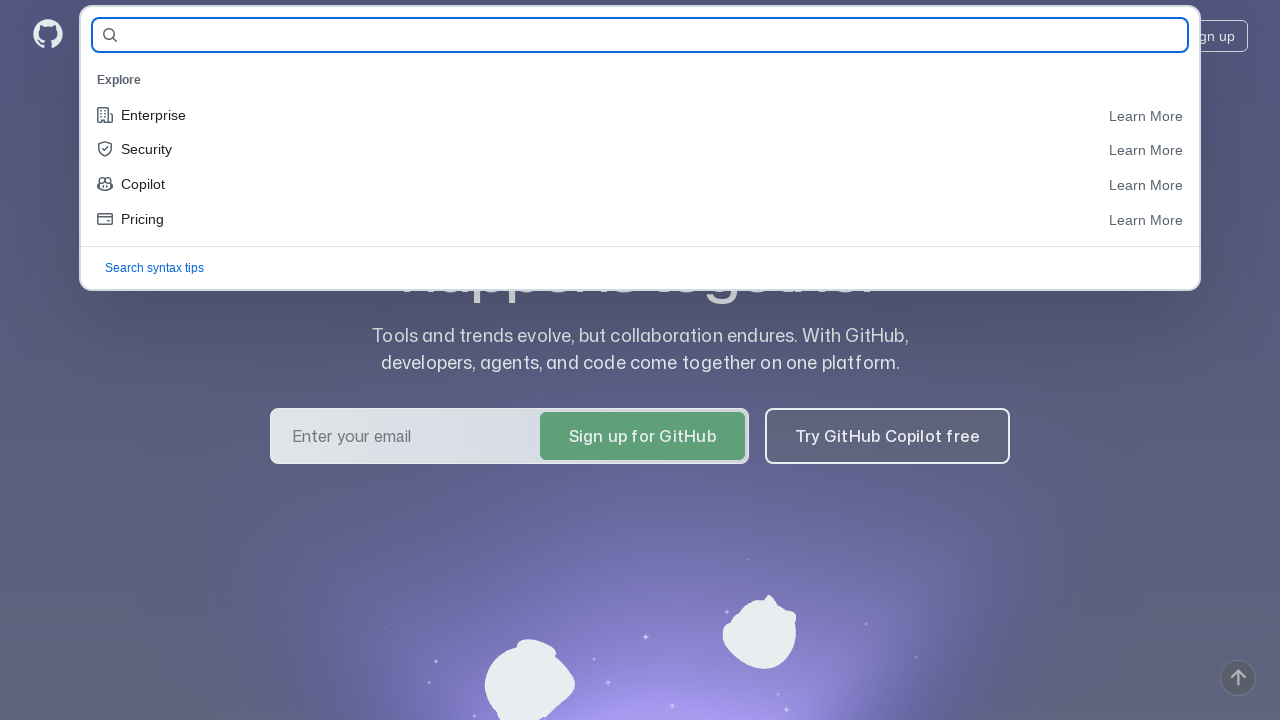

Filled search field with repository name 'eroshenkoam/allure-example' on #query-builder-test
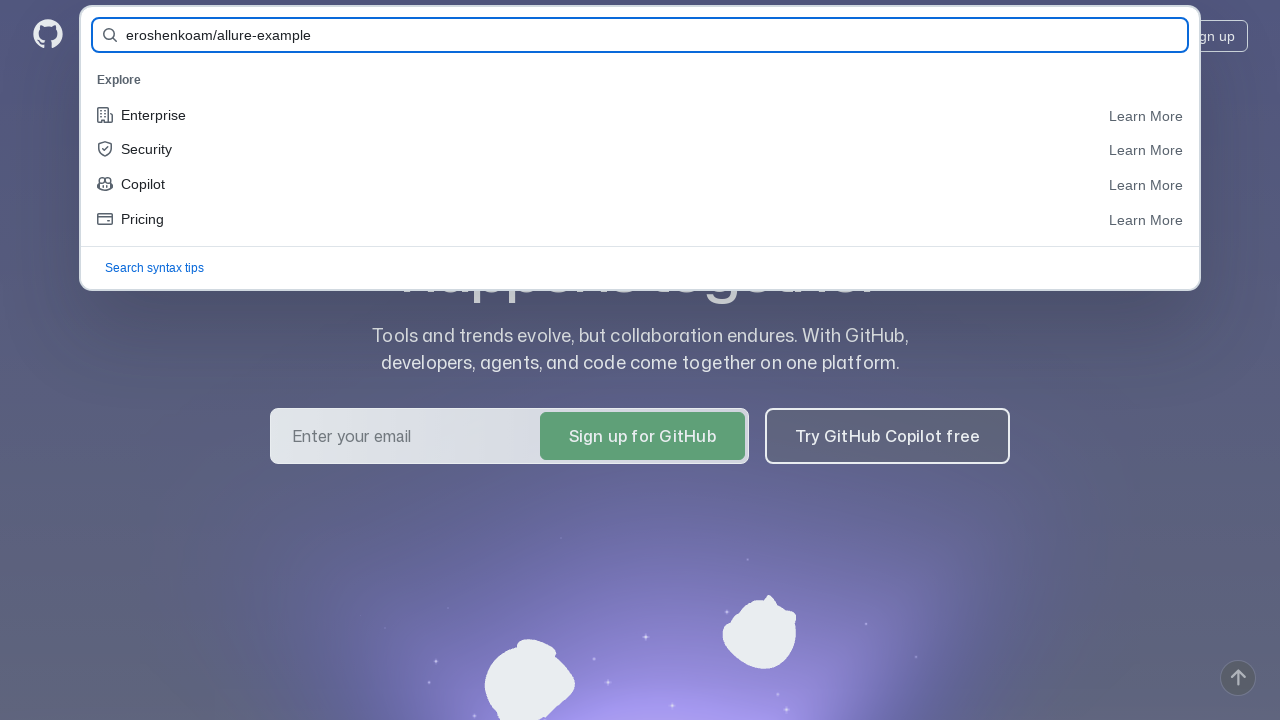

Pressed Enter to submit search query on #query-builder-test
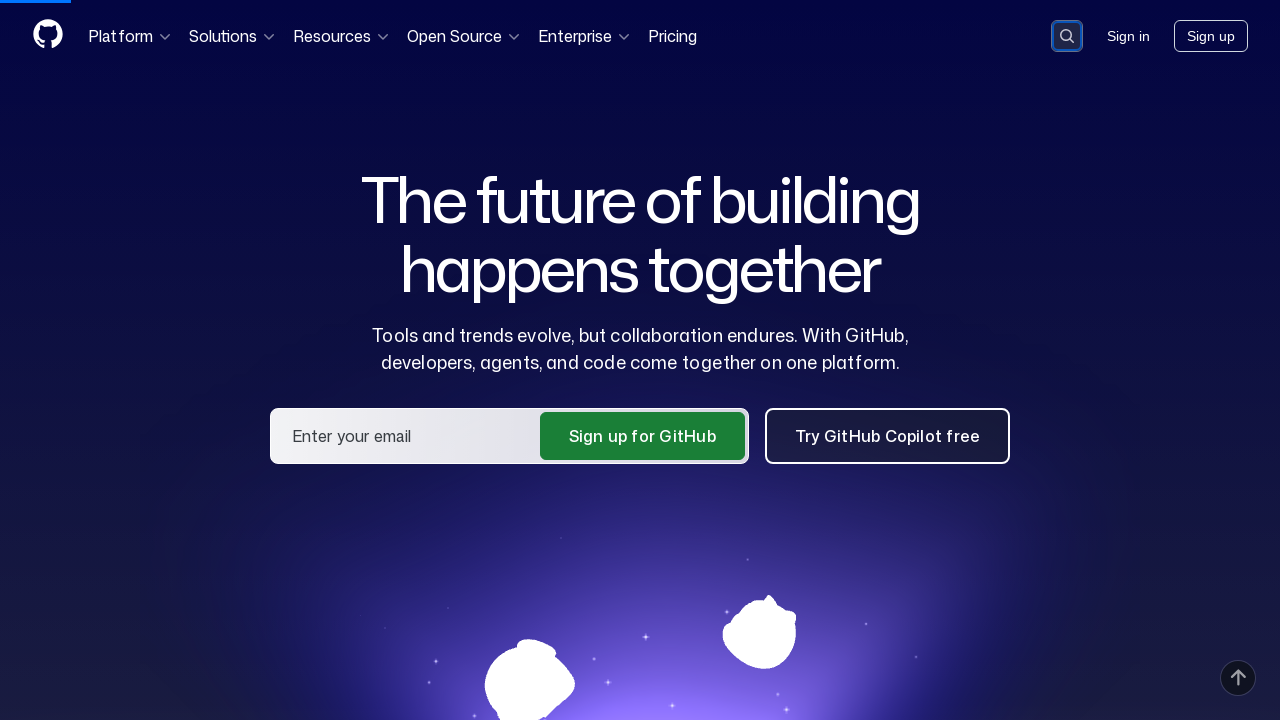

Repository link appeared in search results
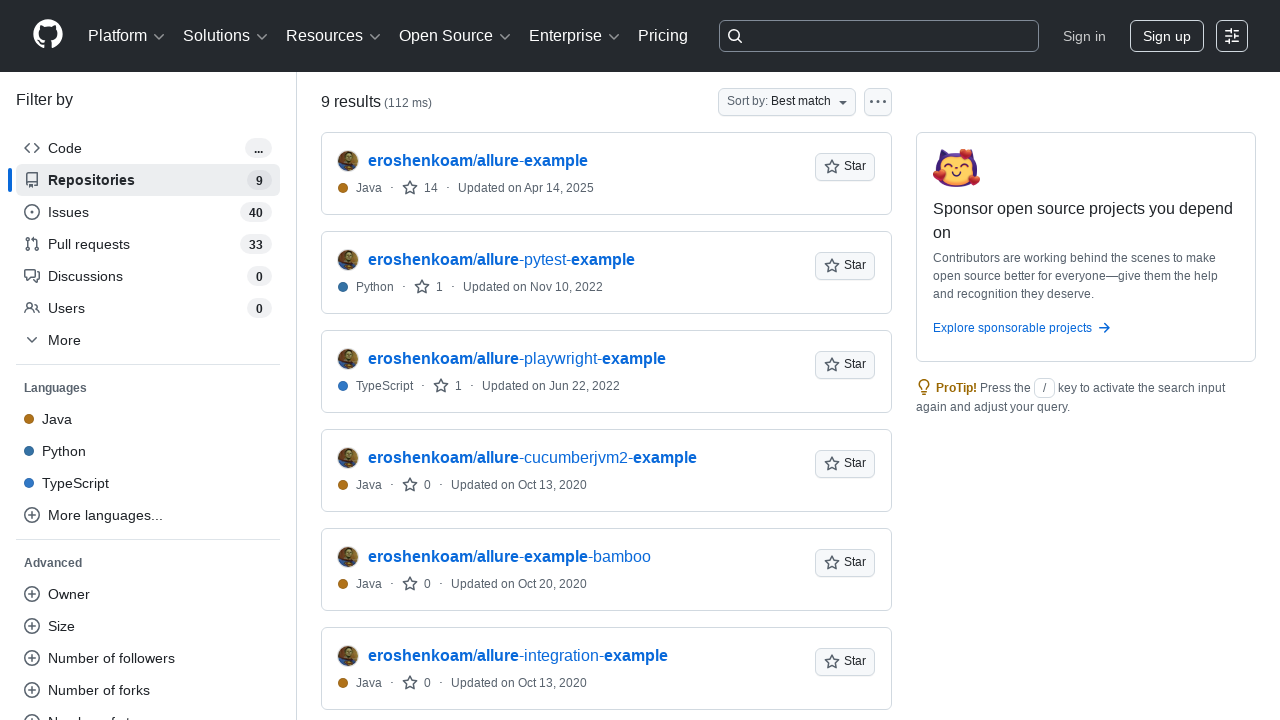

Clicked on repository link 'eroshenkoam/allure-example' at (478, 161) on a:has-text('eroshenkoam/allure-example')
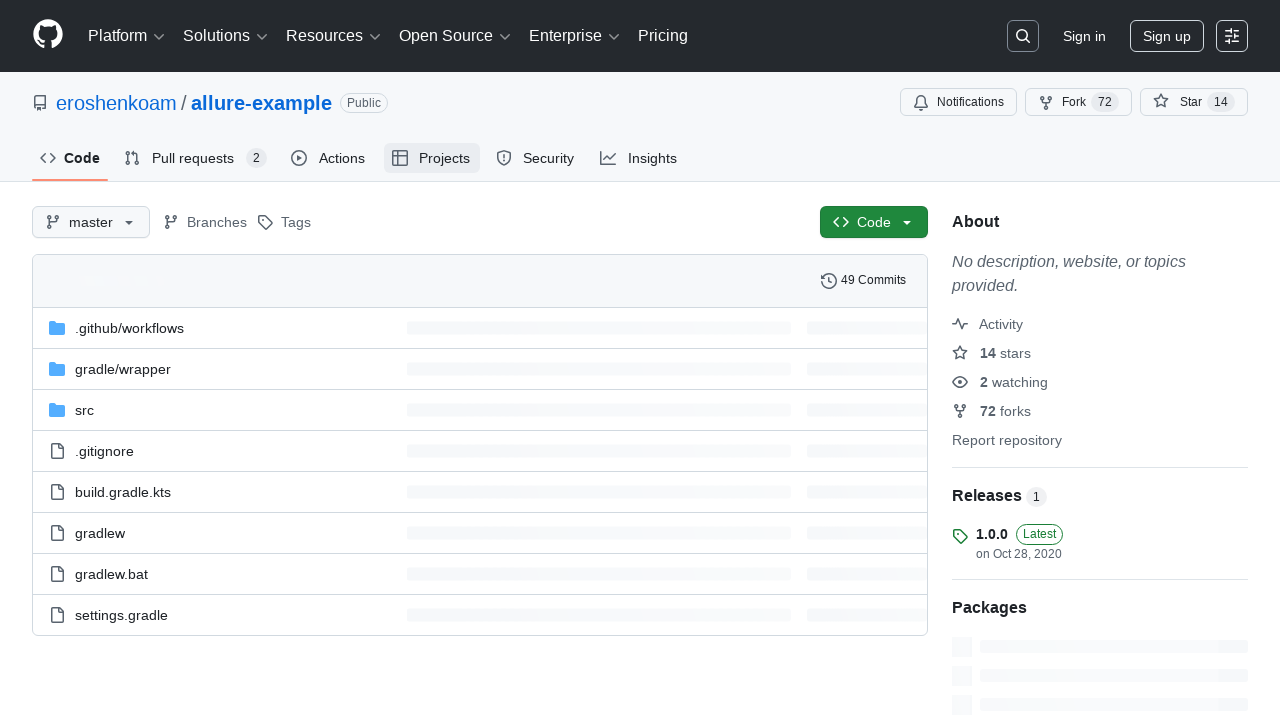

Pull Requests tab became visible
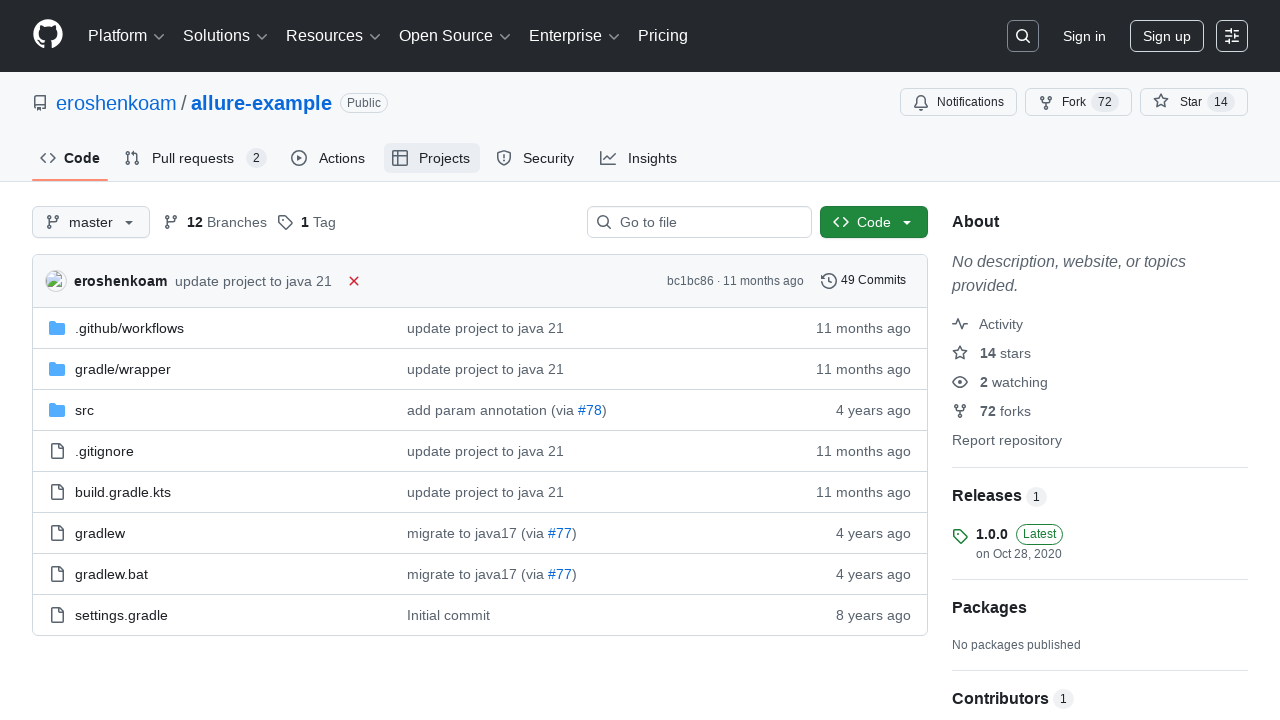

Clicked on Pull Requests tab at (196, 158) on #pull-requests-tab
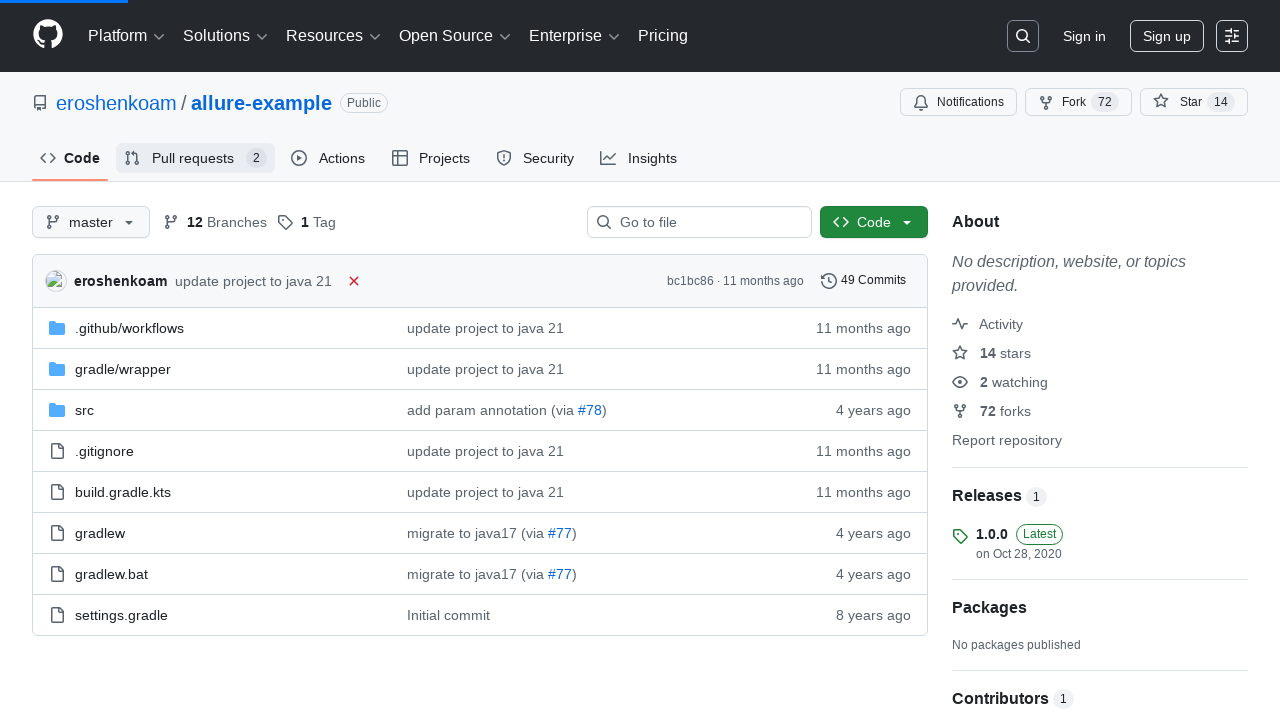

Verified pull request #91 exists in the Pull Requests tab
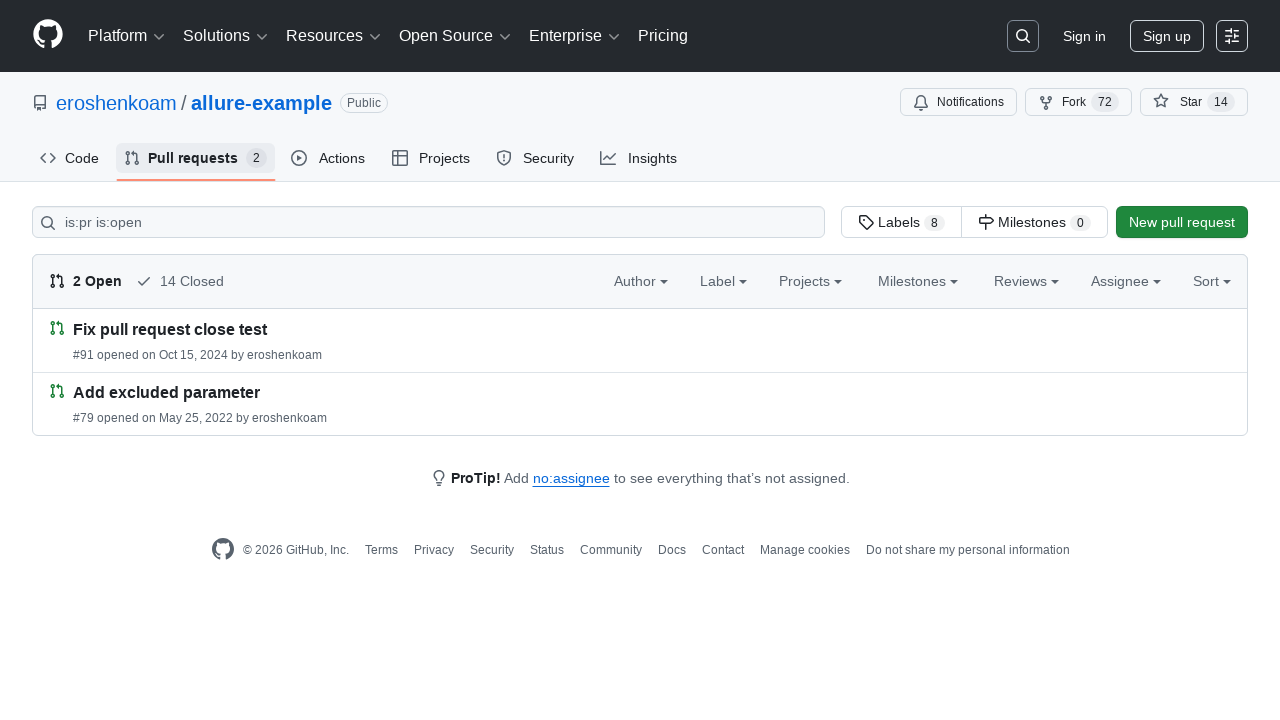

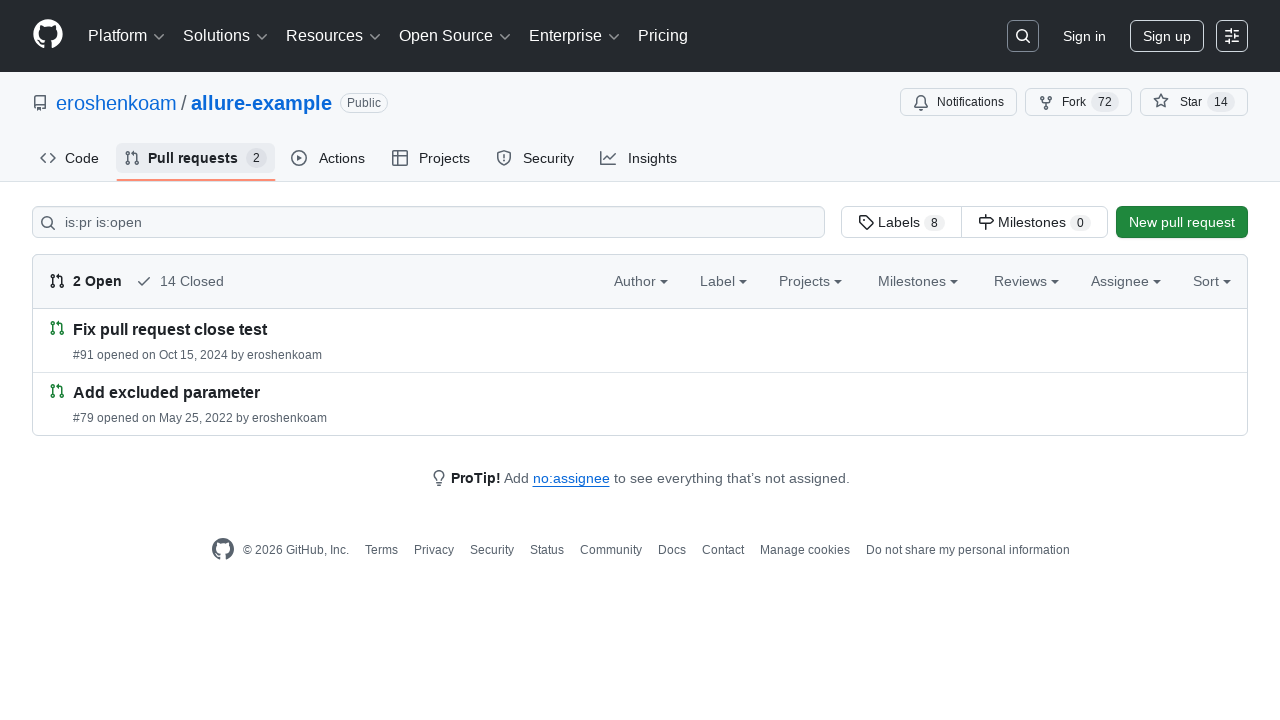